Tests iframe interaction by switching to an embedded iframe containing a text editor, clearing the default content, and typing new text into it.

Starting URL: https://practice.expandtesting.com/iframe

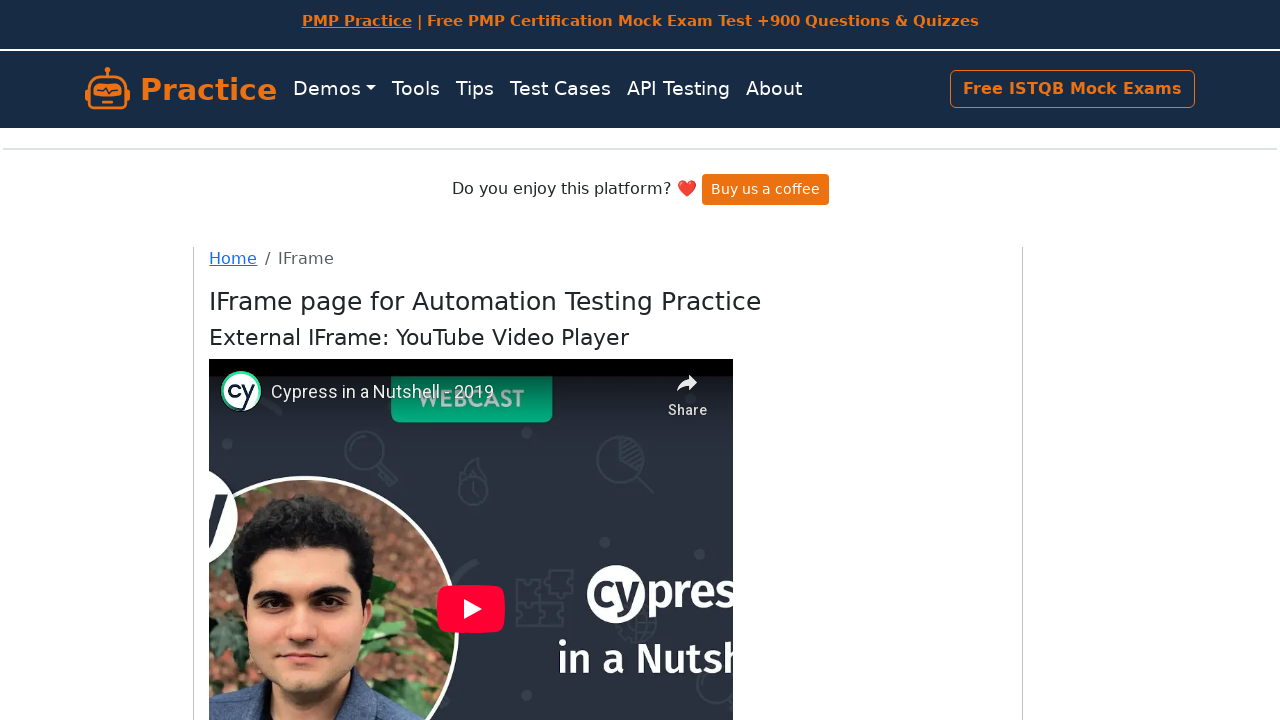

Navigated to iframe practice page
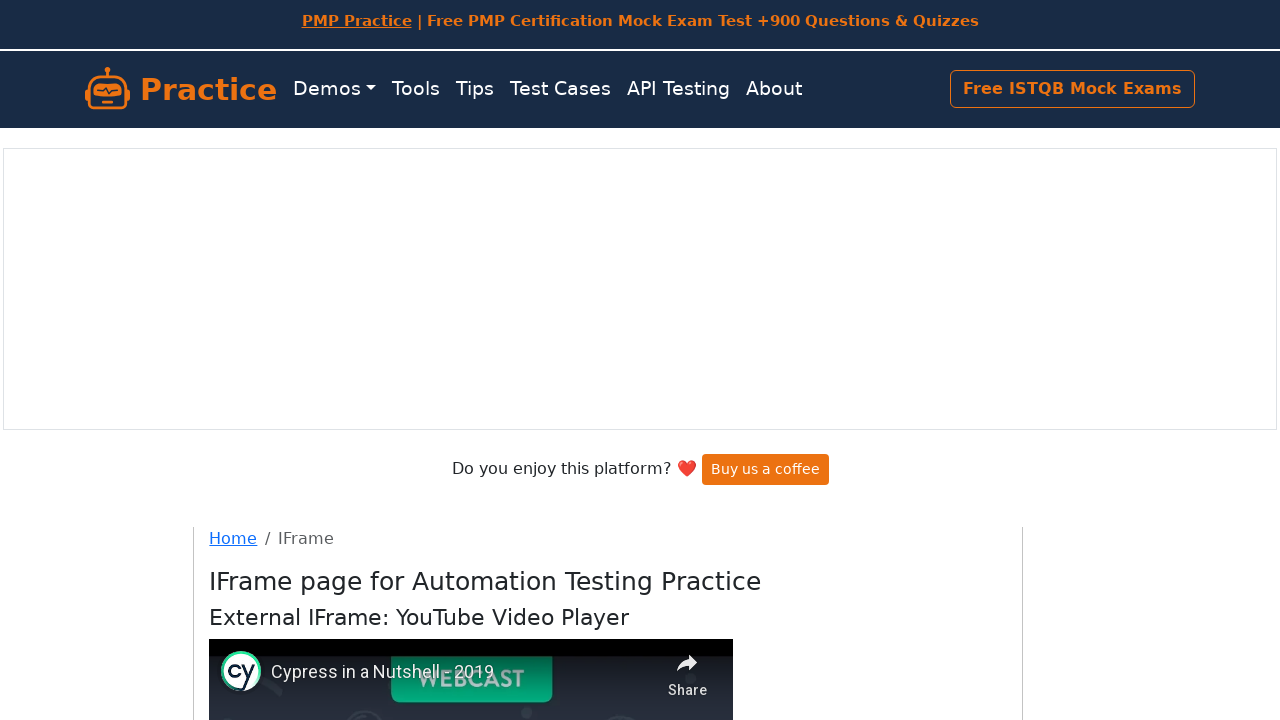

Located iframe with text editor
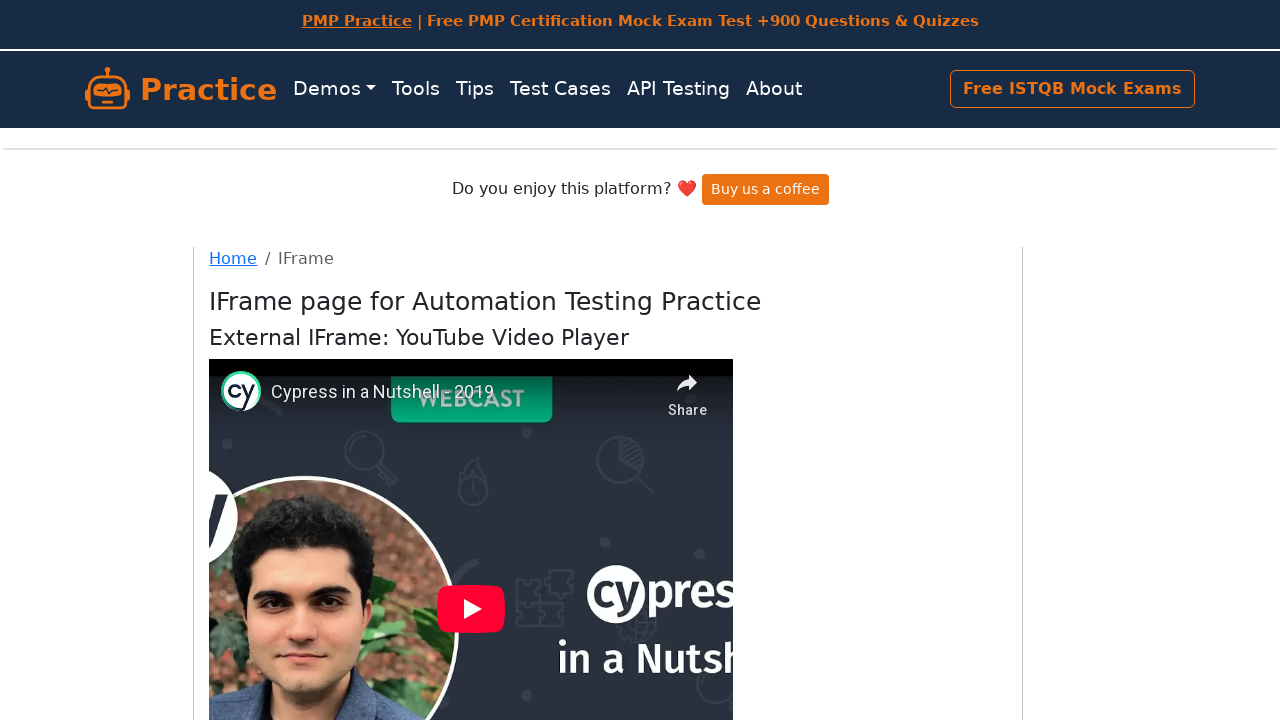

Found editor content element with default text
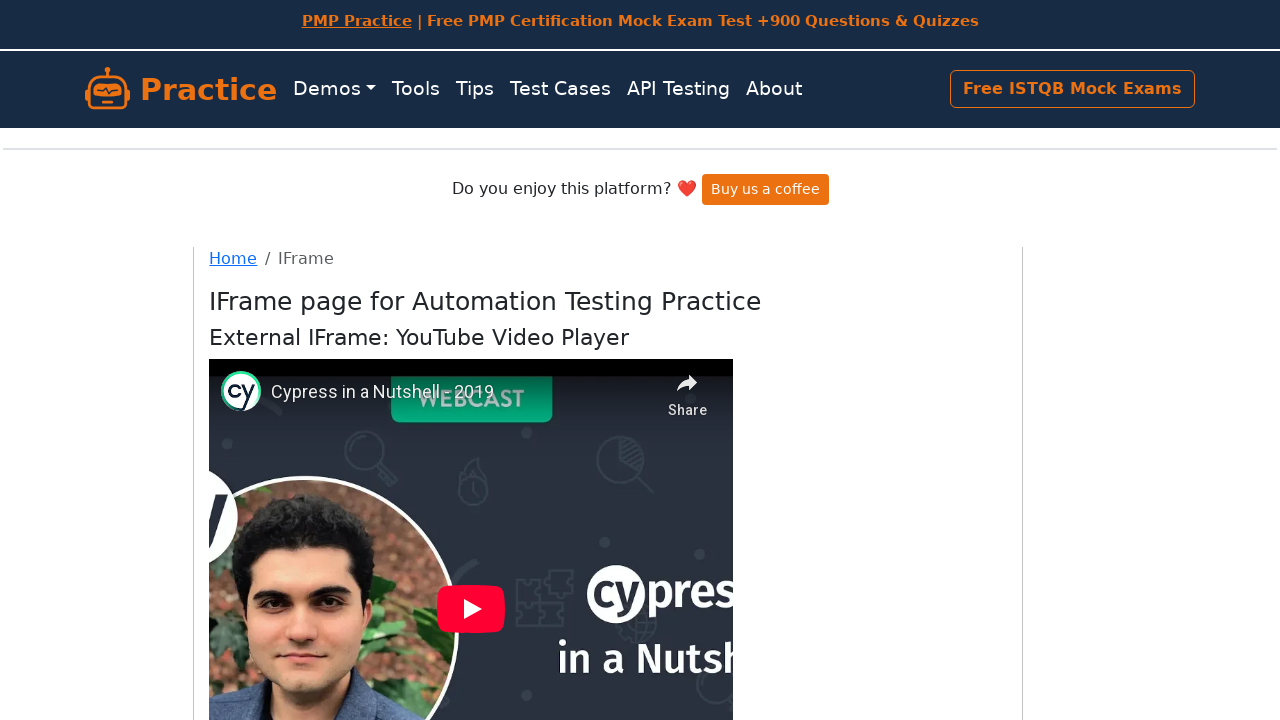

Cleared default content from editor on #mce_0_ifr >> internal:control=enter-frame >> xpath=//p[normalize-space()='Your 
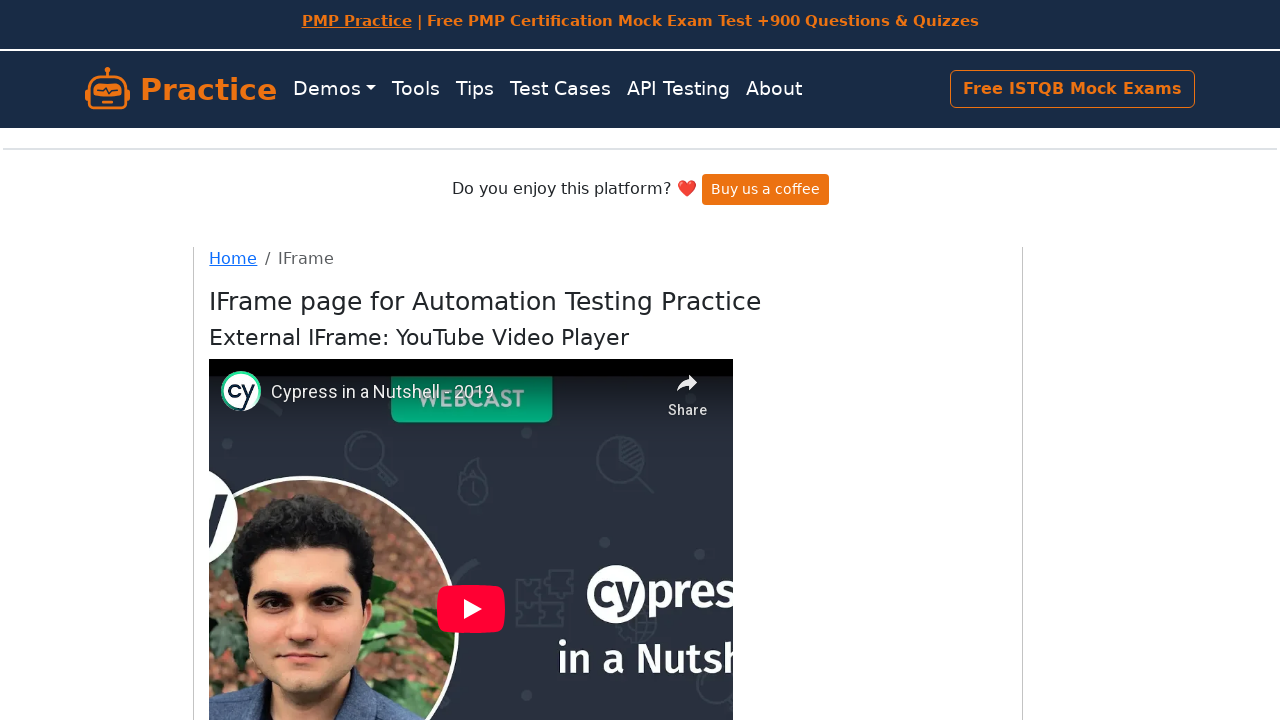

Typed new text 'koushik you can do it' into editor on #mce_0_ifr >> internal:control=enter-frame >> xpath=//p[normalize-space()='Your 
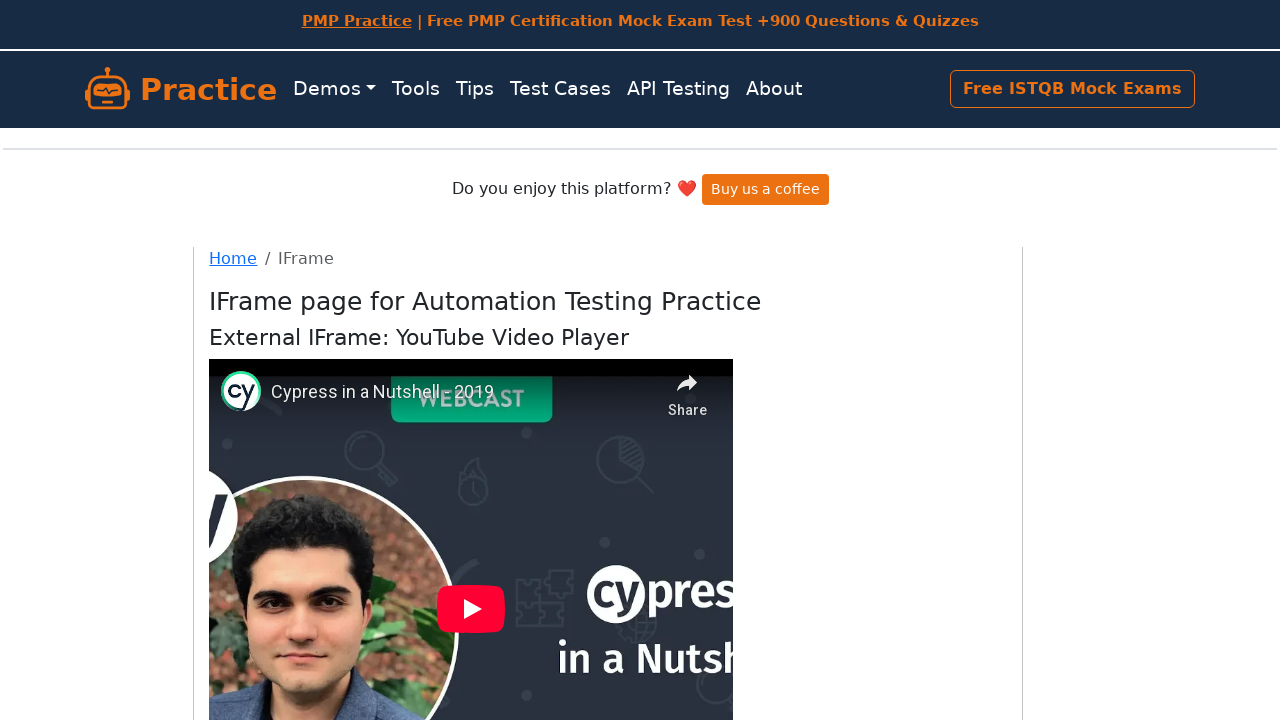

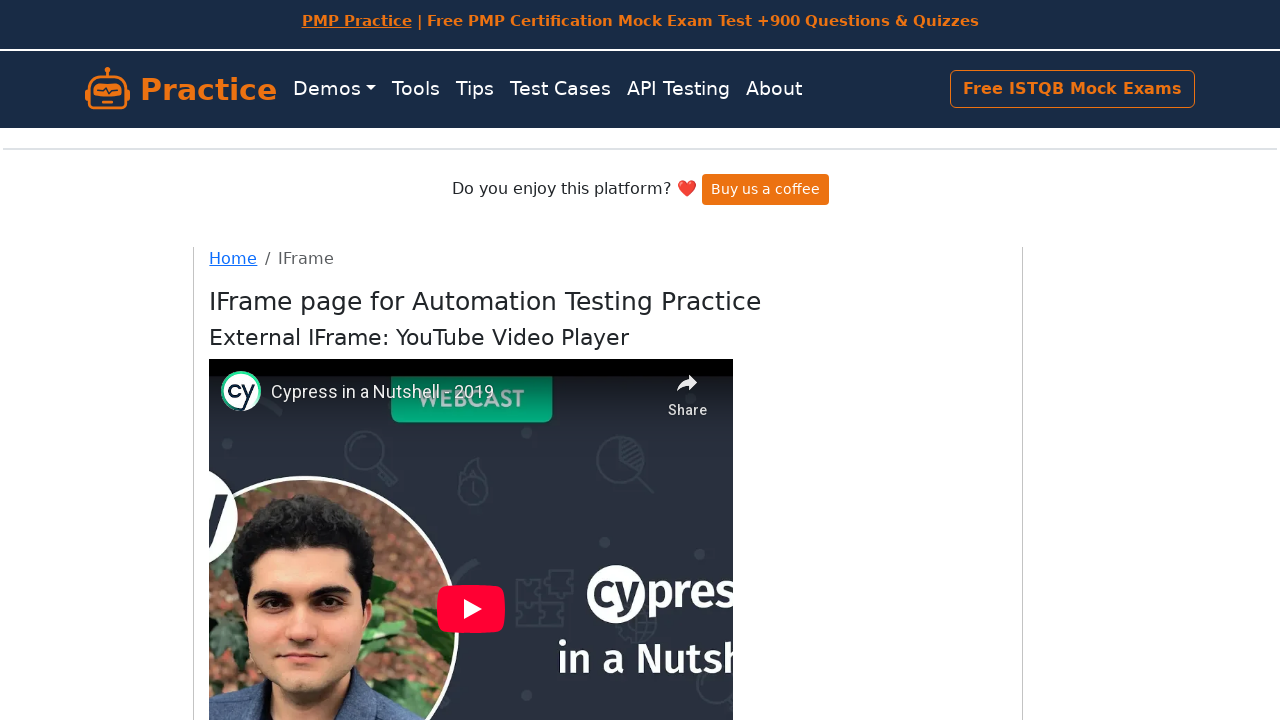